Tests the "New Window" button functionality on DemoQA browser windows page by clicking the button and verifying a new window opens

Starting URL: https://demoqa.com/browser-windows

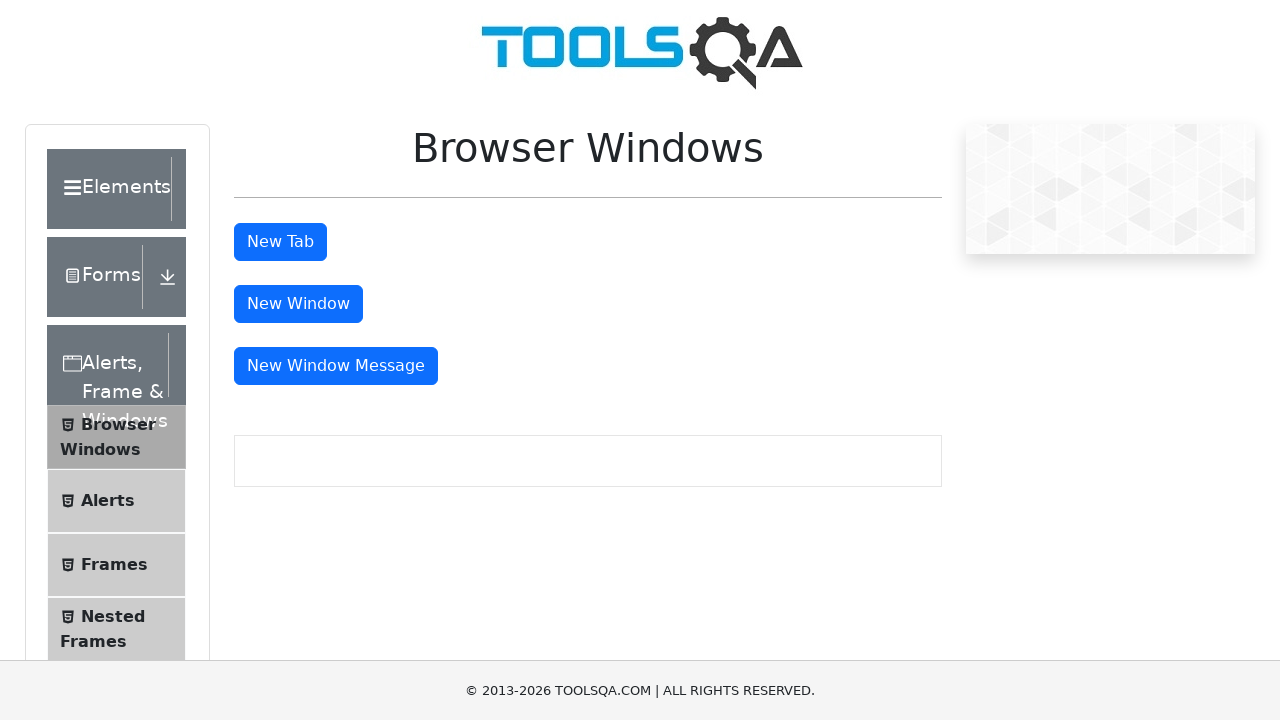

Clicked 'New Window' button at (298, 304) on button#windowButton
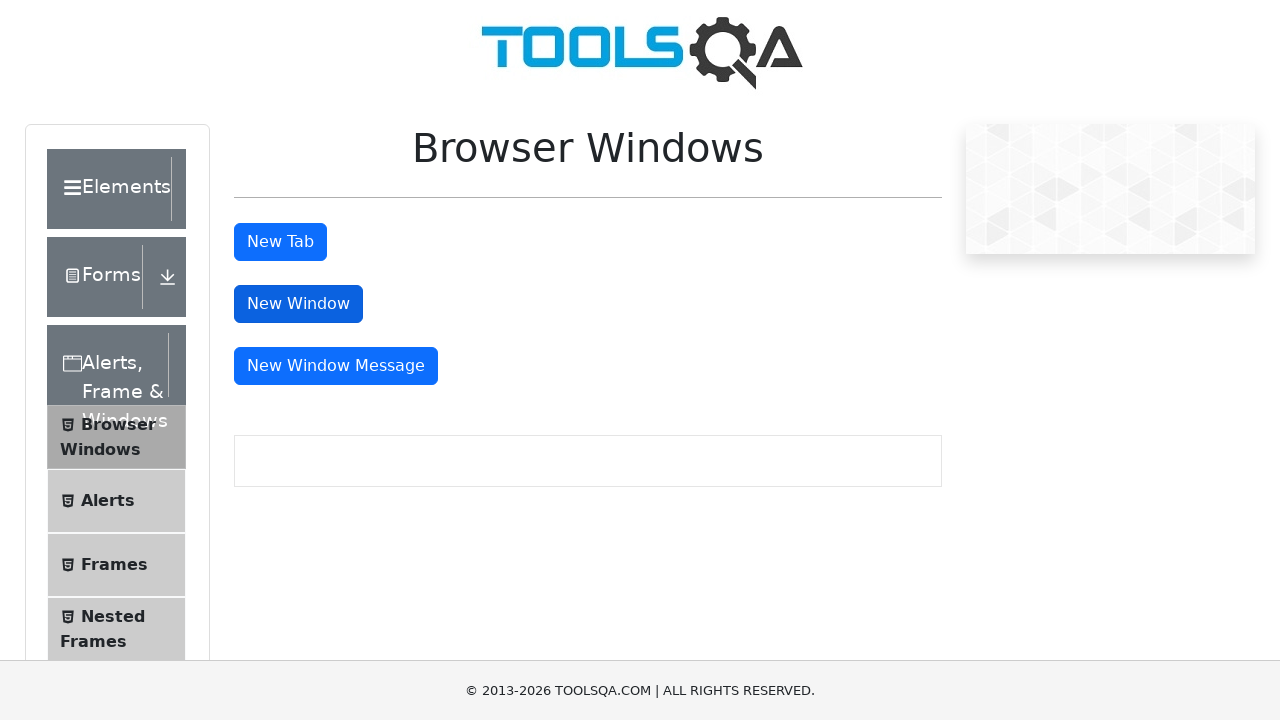

New window opened and captured
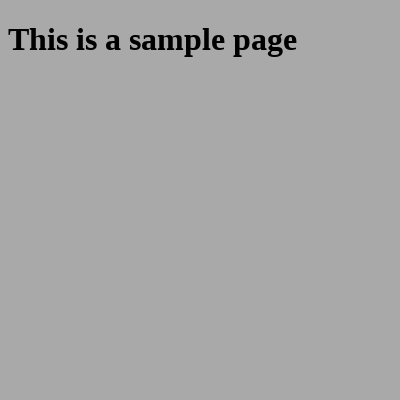

New page DOM content loaded
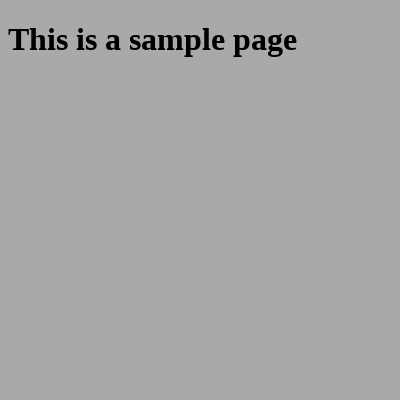

Verified sample page text is visible on new window
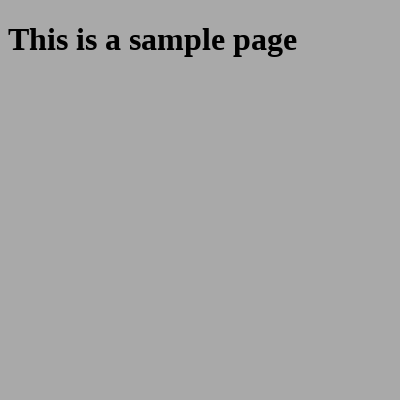

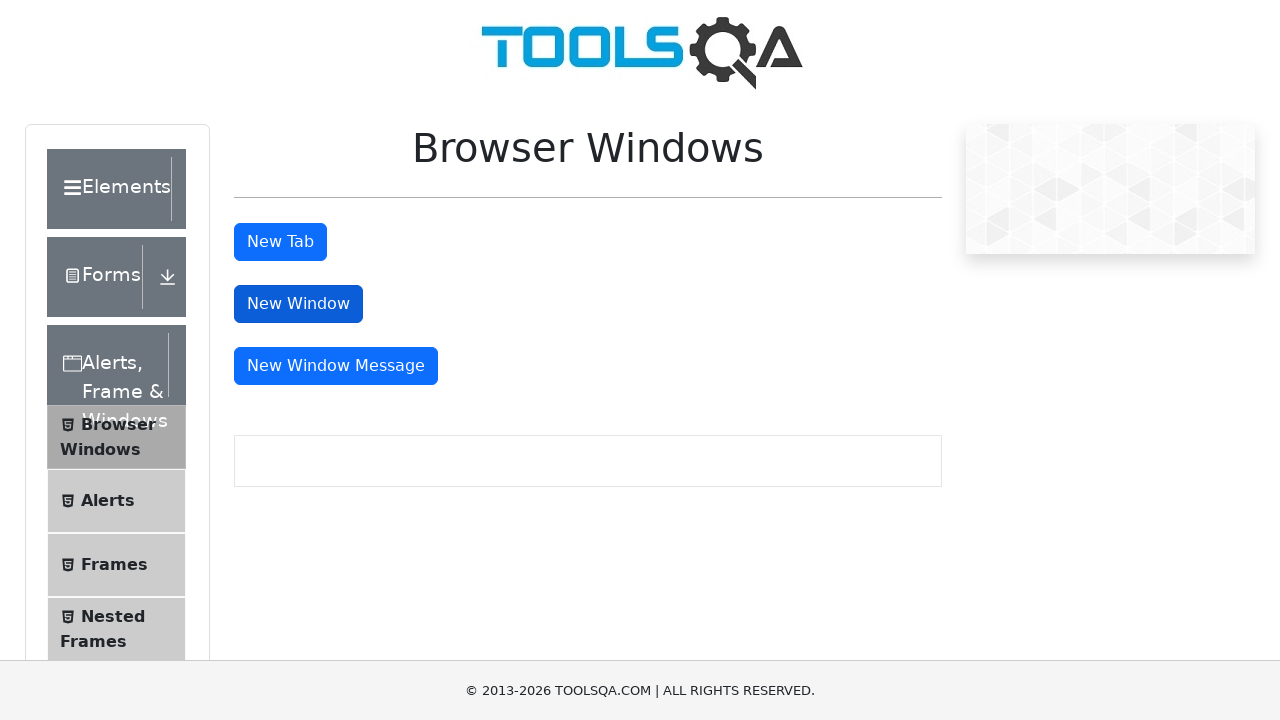